Tests mouse double-click functionality on a W3Schools demo page by switching to an iframe and double-clicking a button that triggers an ondblclick event.

Starting URL: https://www.w3schools.com/tags/tryit.asp?filename=tryhtml5_ev_ondblclick

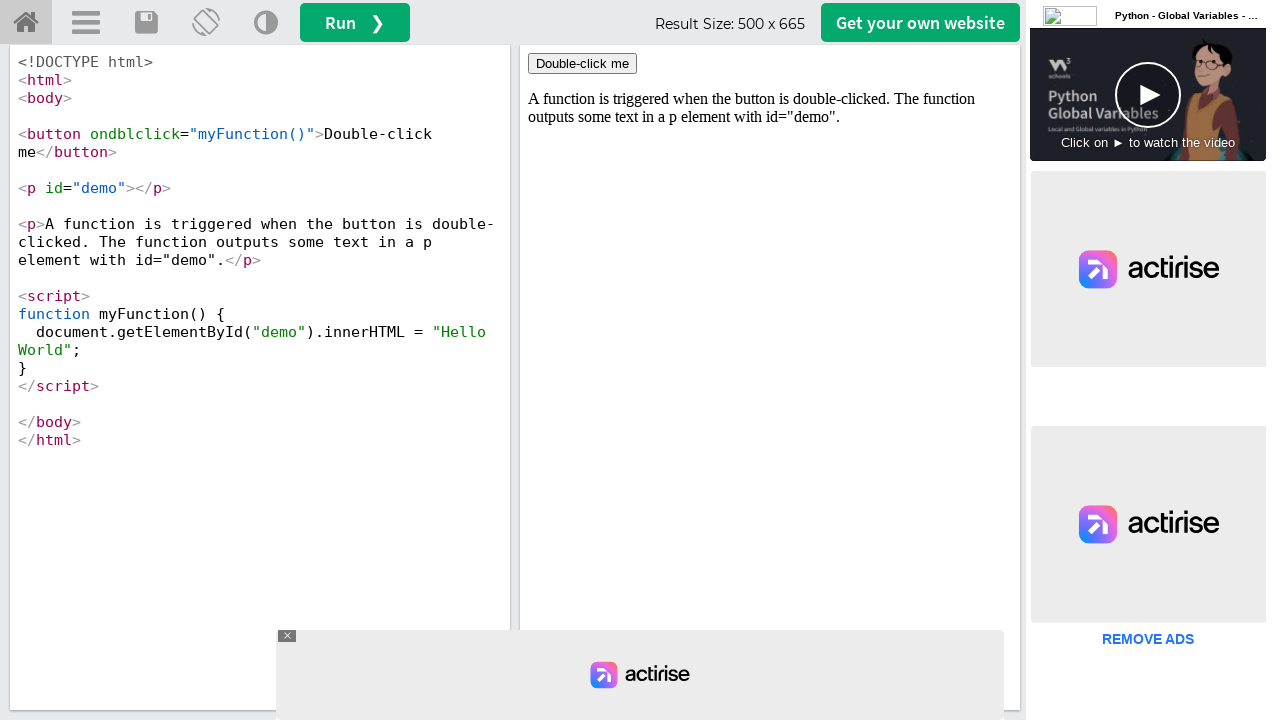

Located iframe with demo content
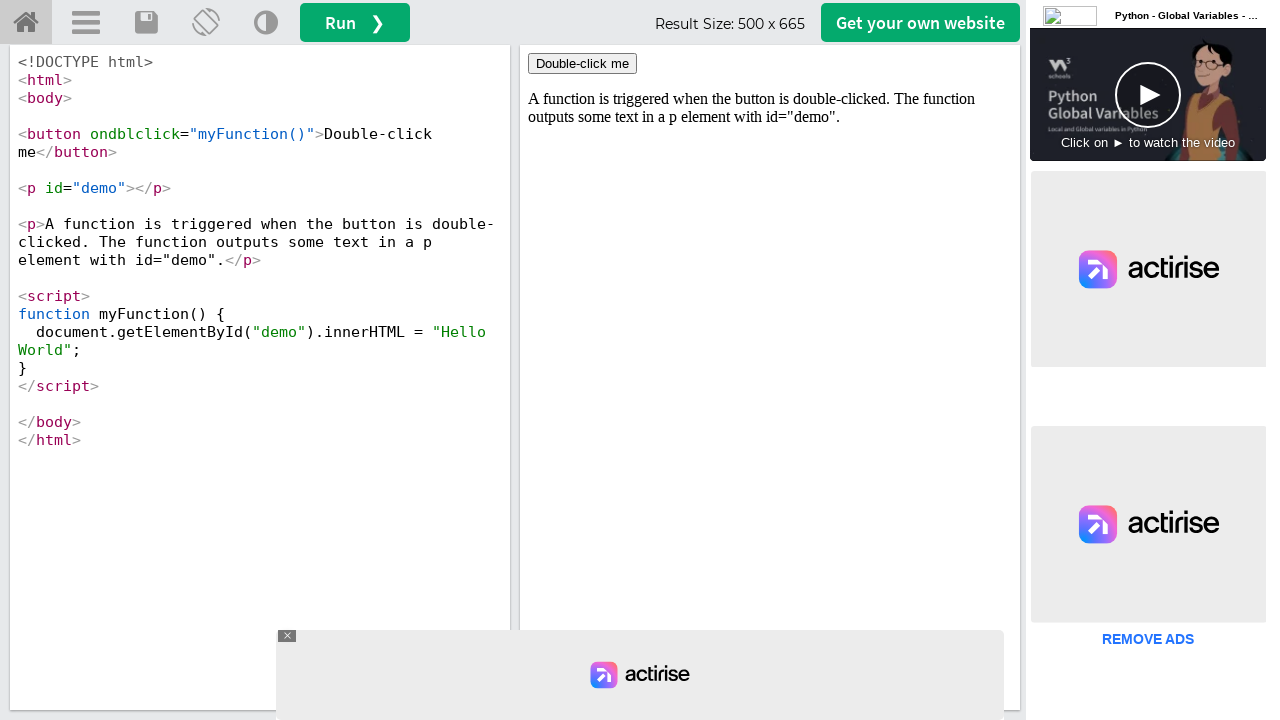

Located double-click button in iframe
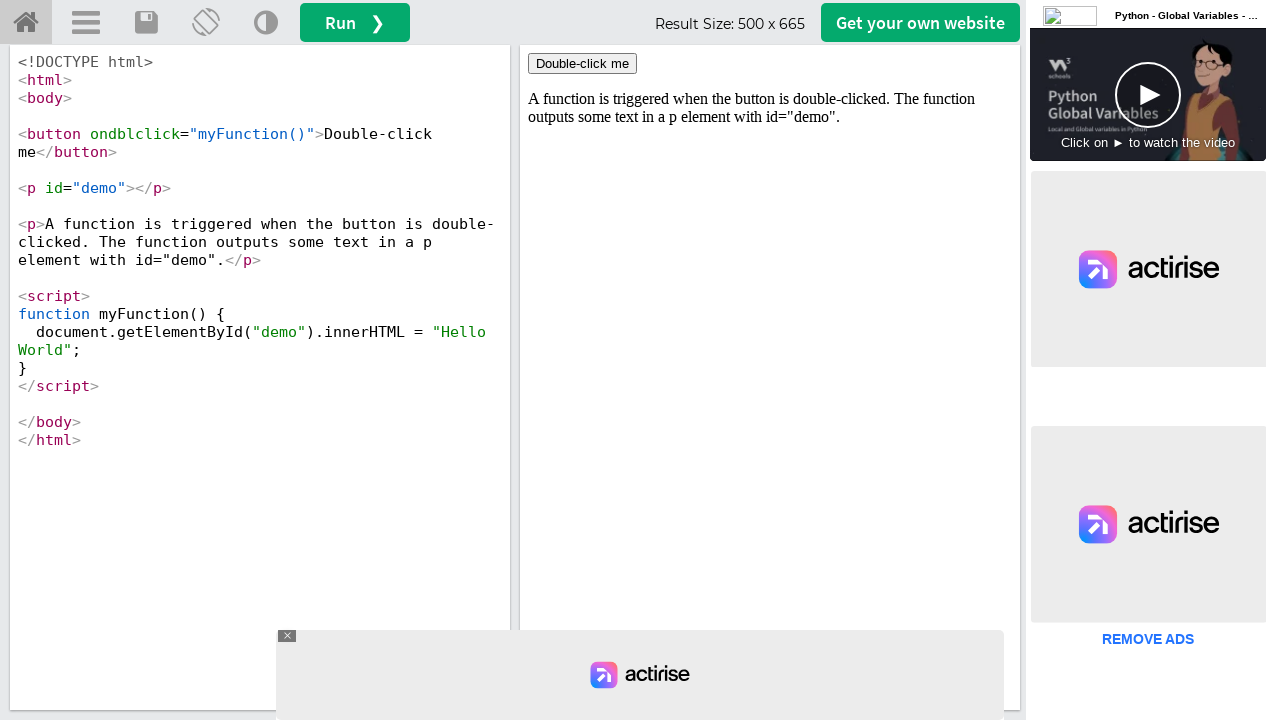

Double-clicked the button to trigger ondblclick event at (582, 64) on #iframeResult >> internal:control=enter-frame >> xpath=//button[normalize-space(
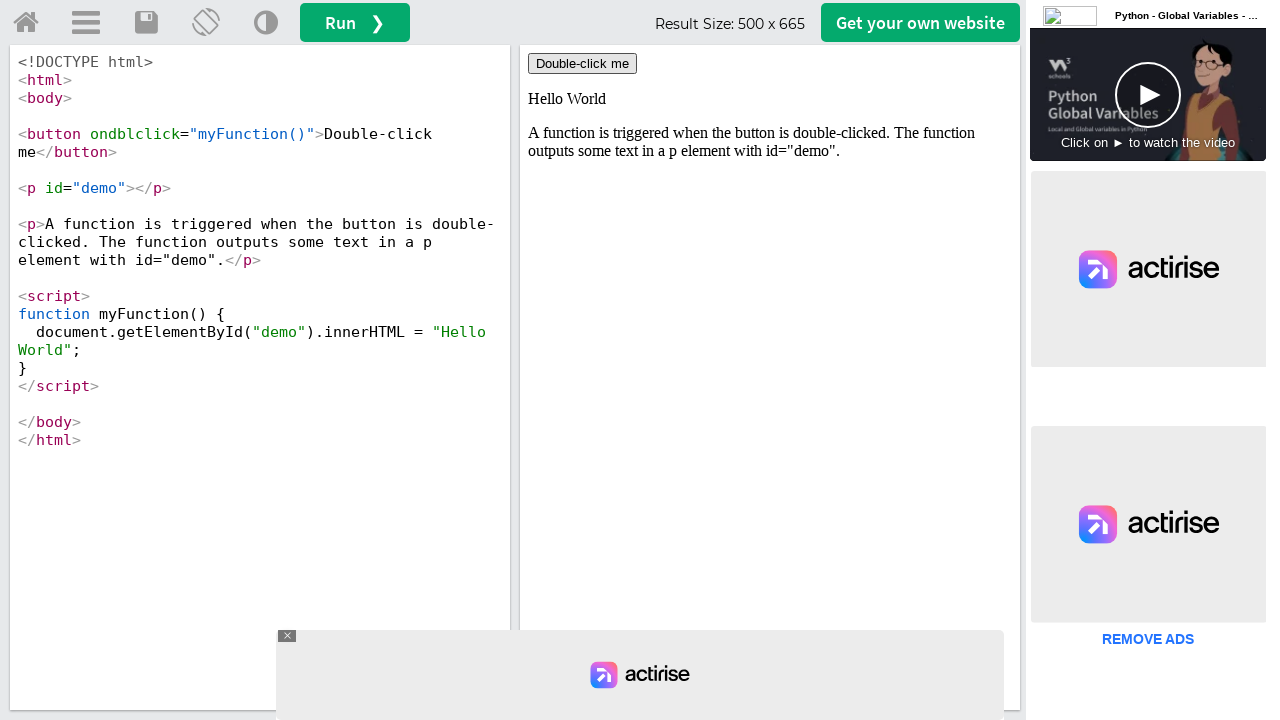

Waited 1 second to observe double-click result
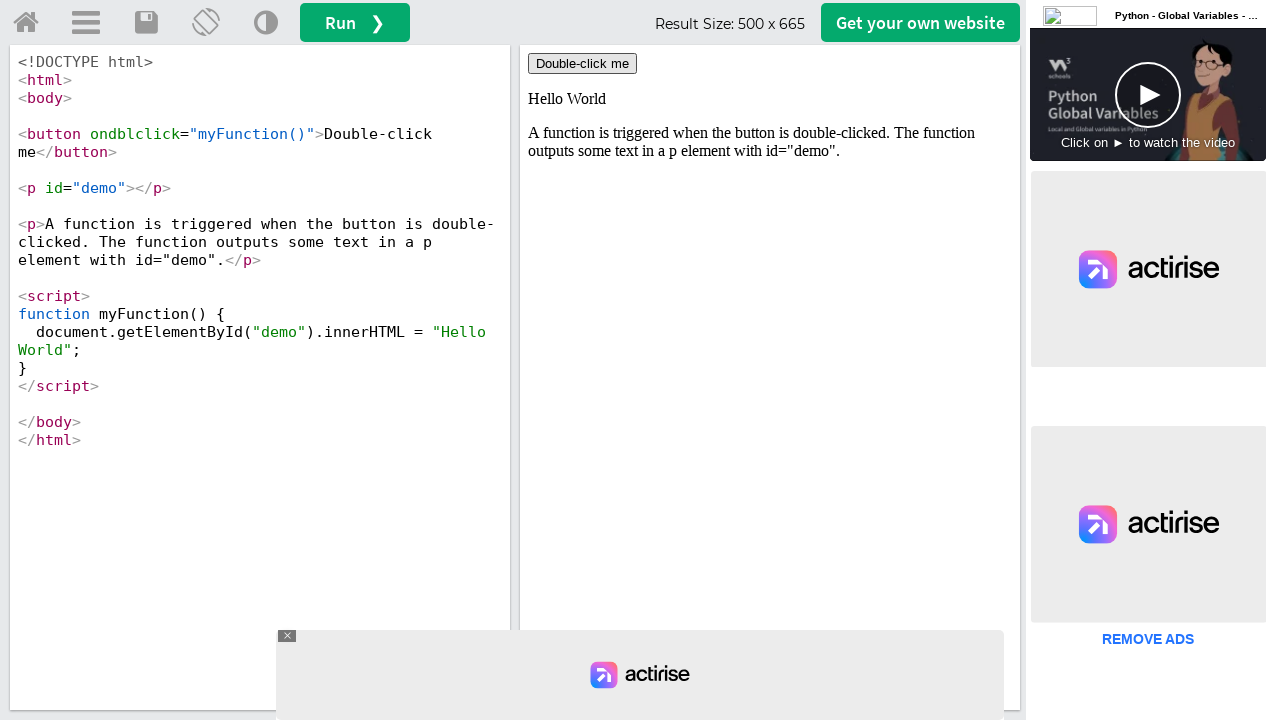

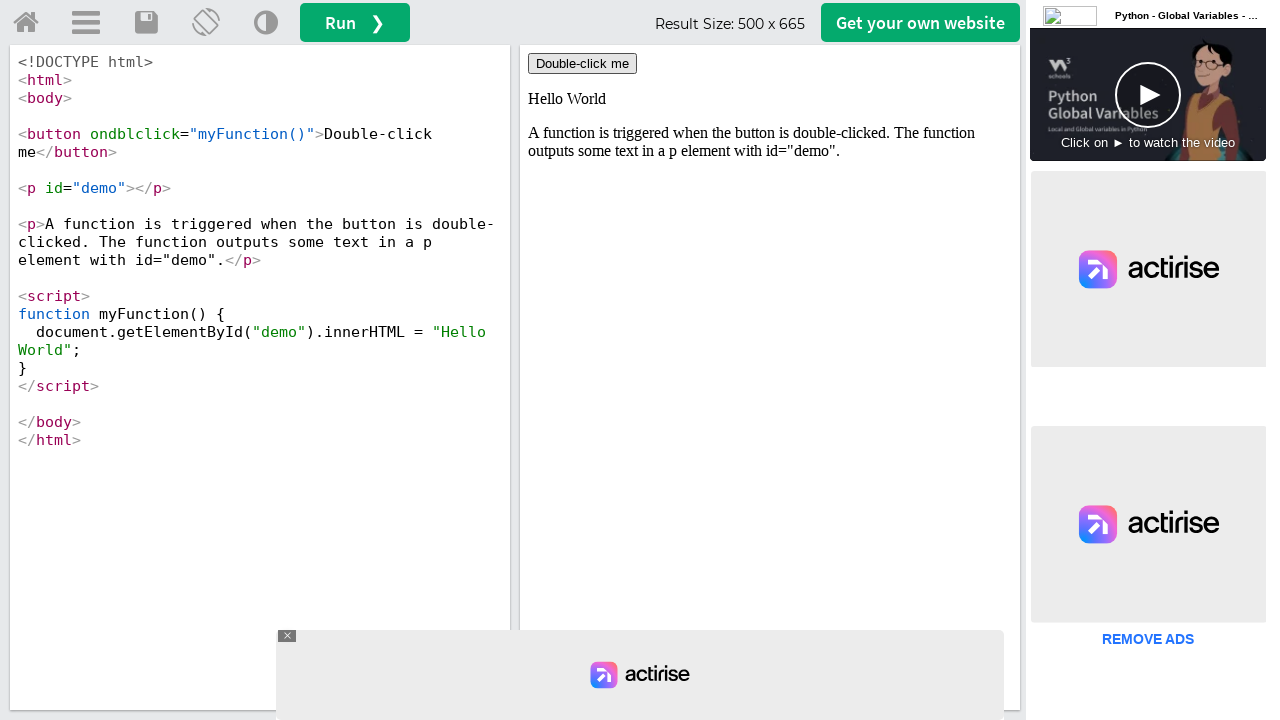